Retrieves an attribute value from an element, calculates a mathematical function, fills a form with the result, and submits it with checkbox and radio button selections

Starting URL: http://suninjuly.github.io/get_attribute.html

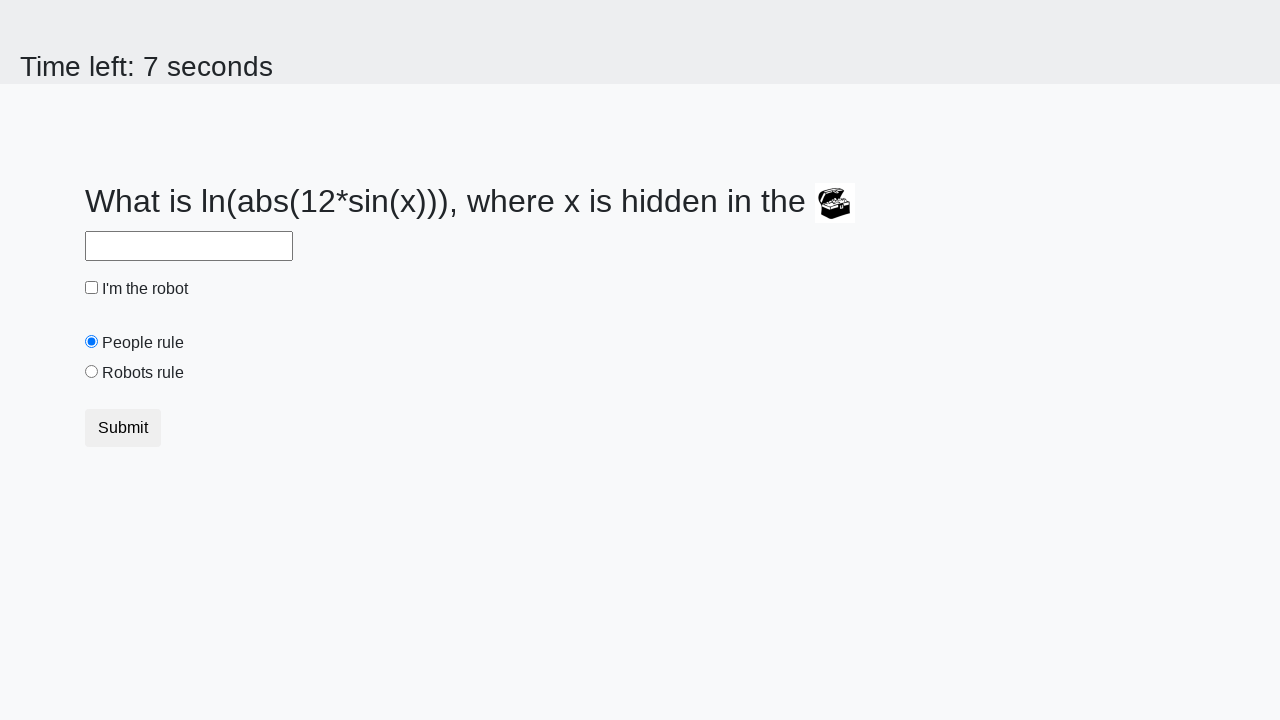

Located treasure element
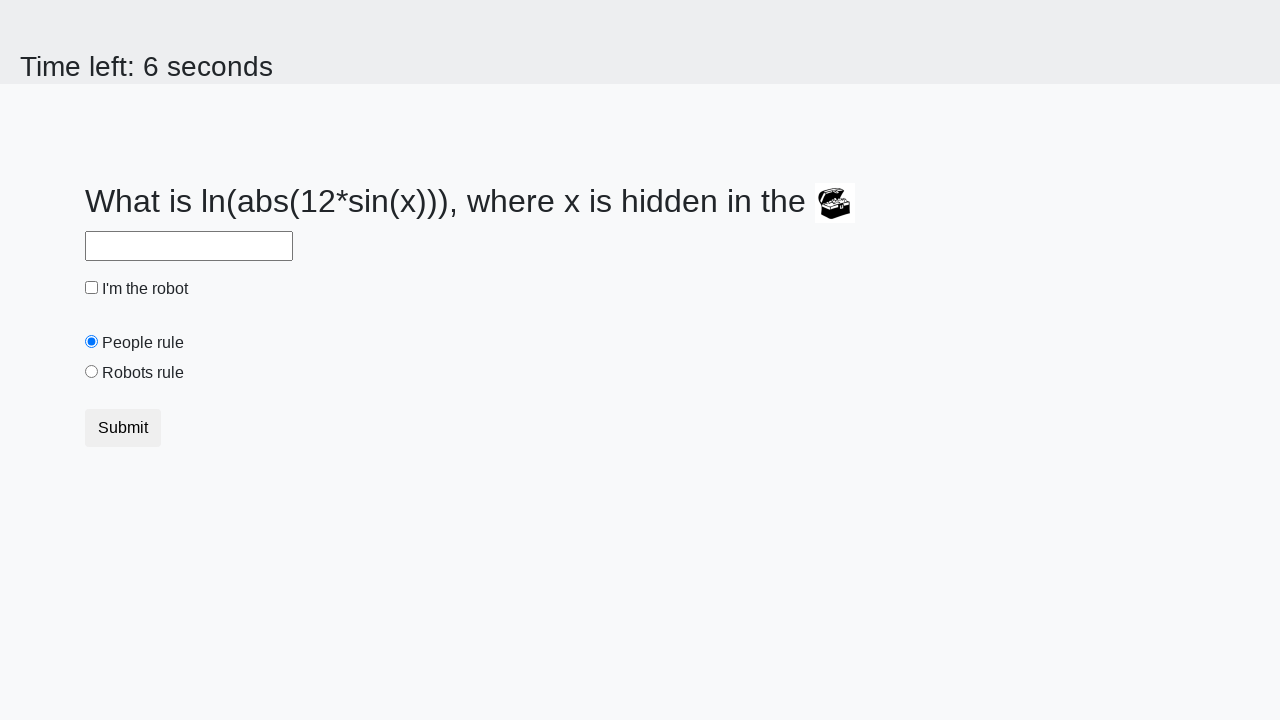

Retrieved 'valuex' attribute from treasure element
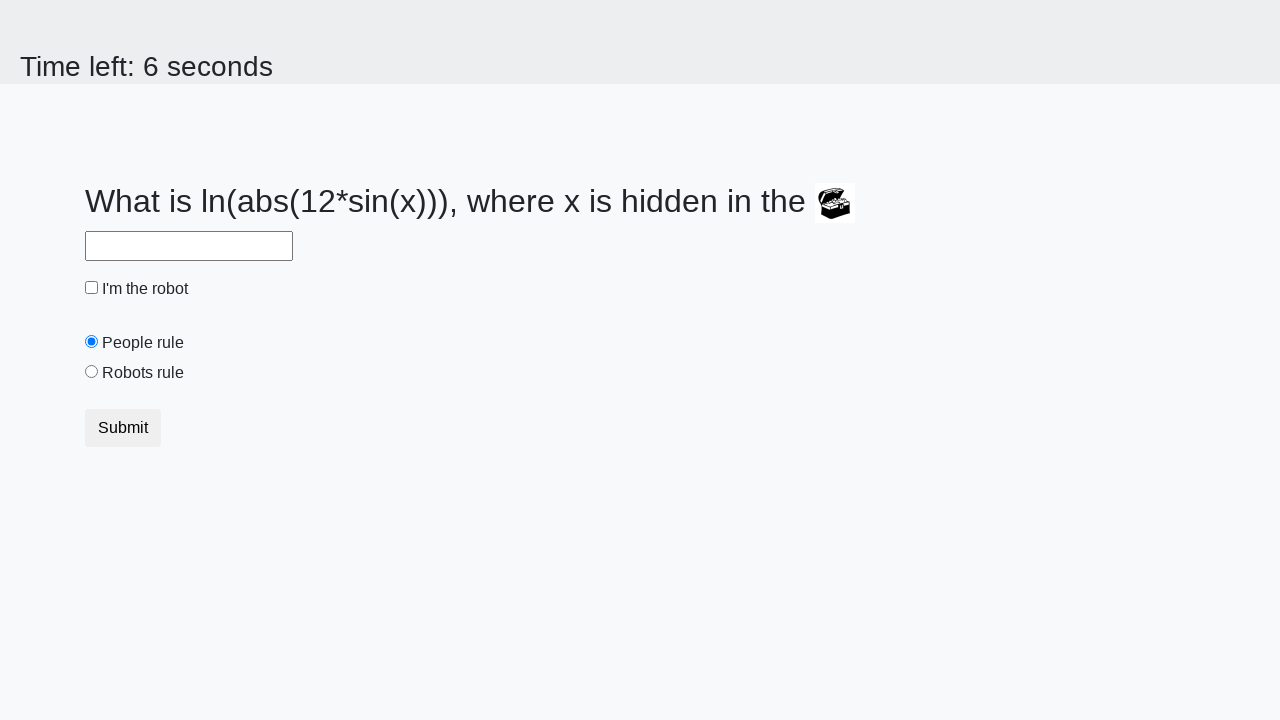

Calculated mathematical function result: 1.0793183993952737
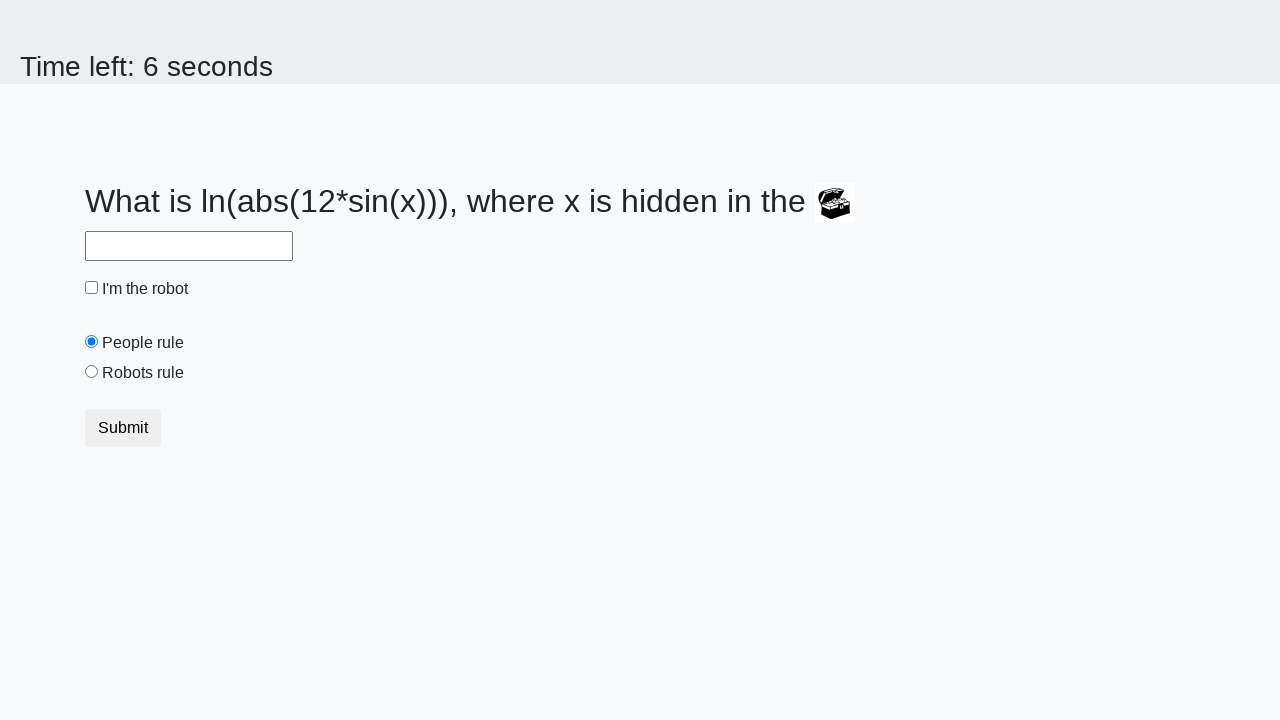

Filled answer field with calculated value on #answer
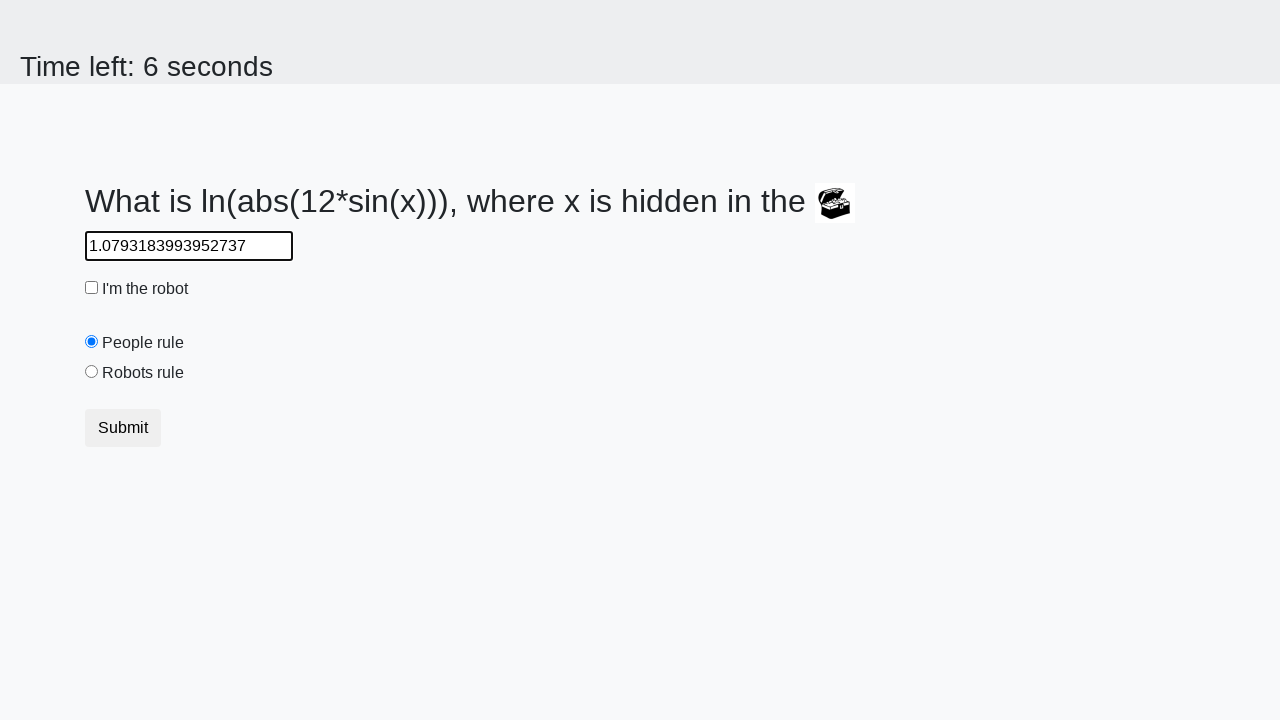

Checked the robot checkbox at (92, 288) on #robotCheckbox
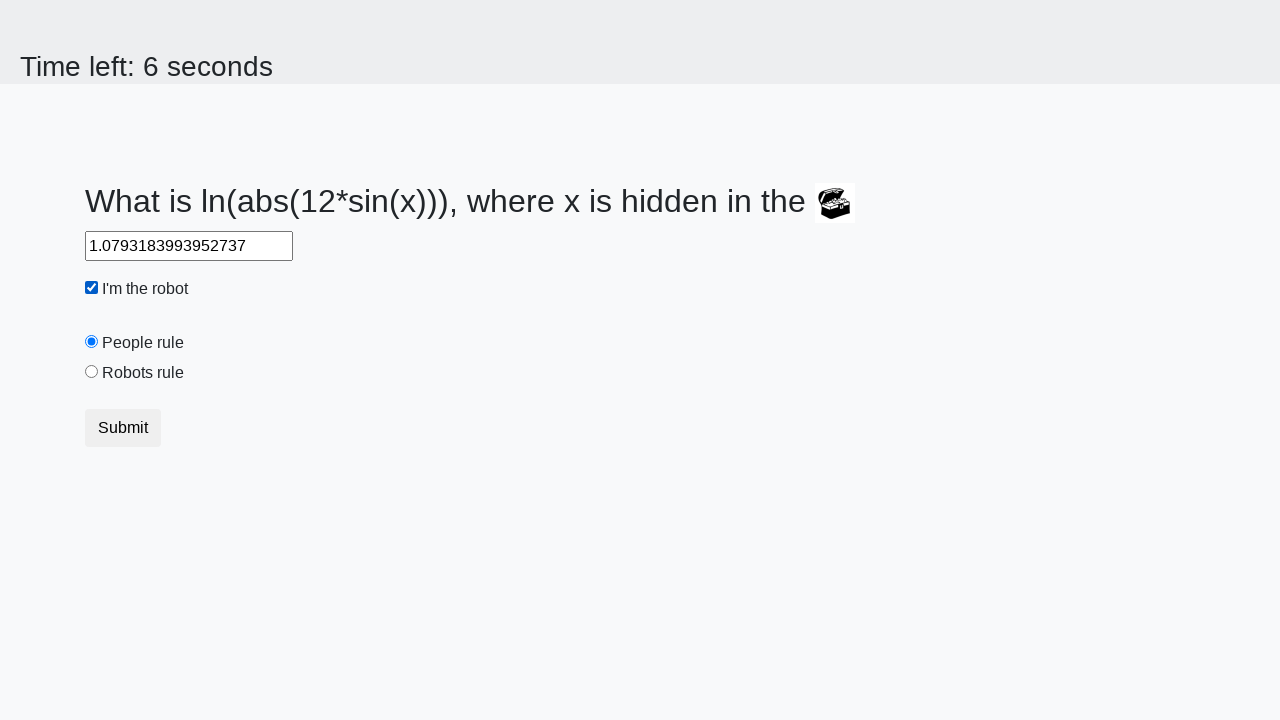

Selected the robots rule radio button at (92, 372) on #robotsRule
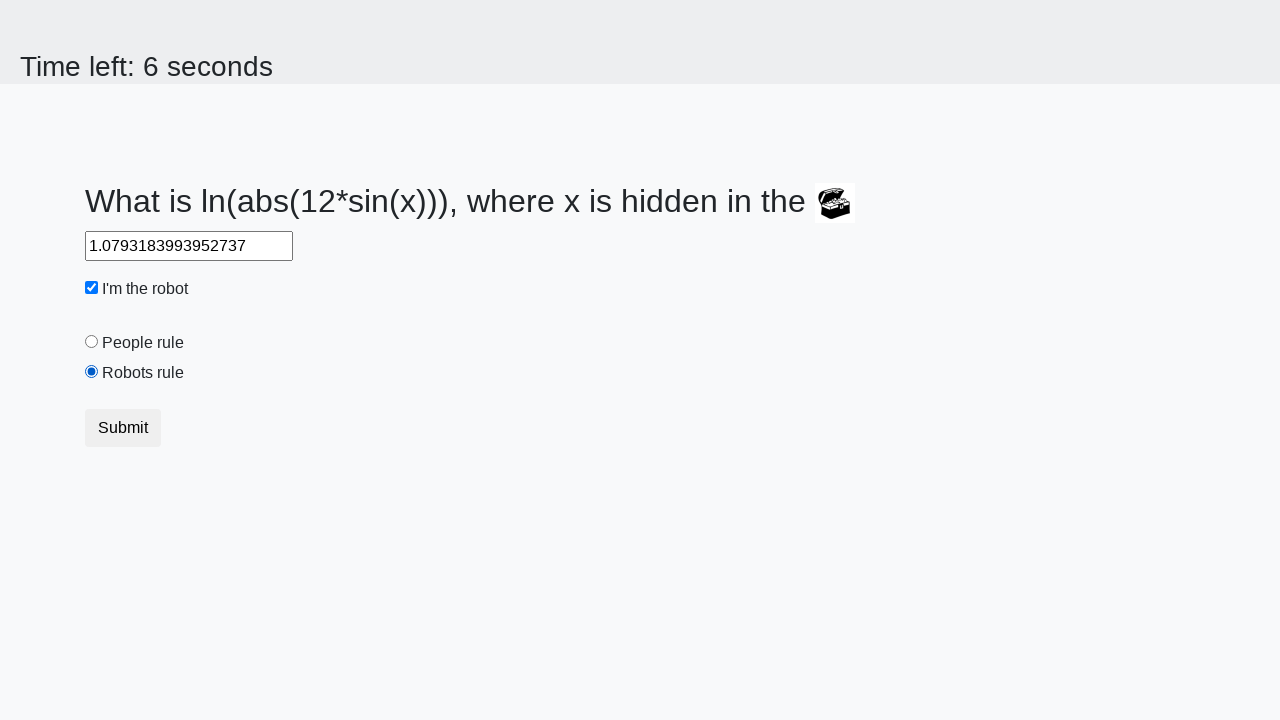

Clicked the submit button at (123, 428) on .btn-default
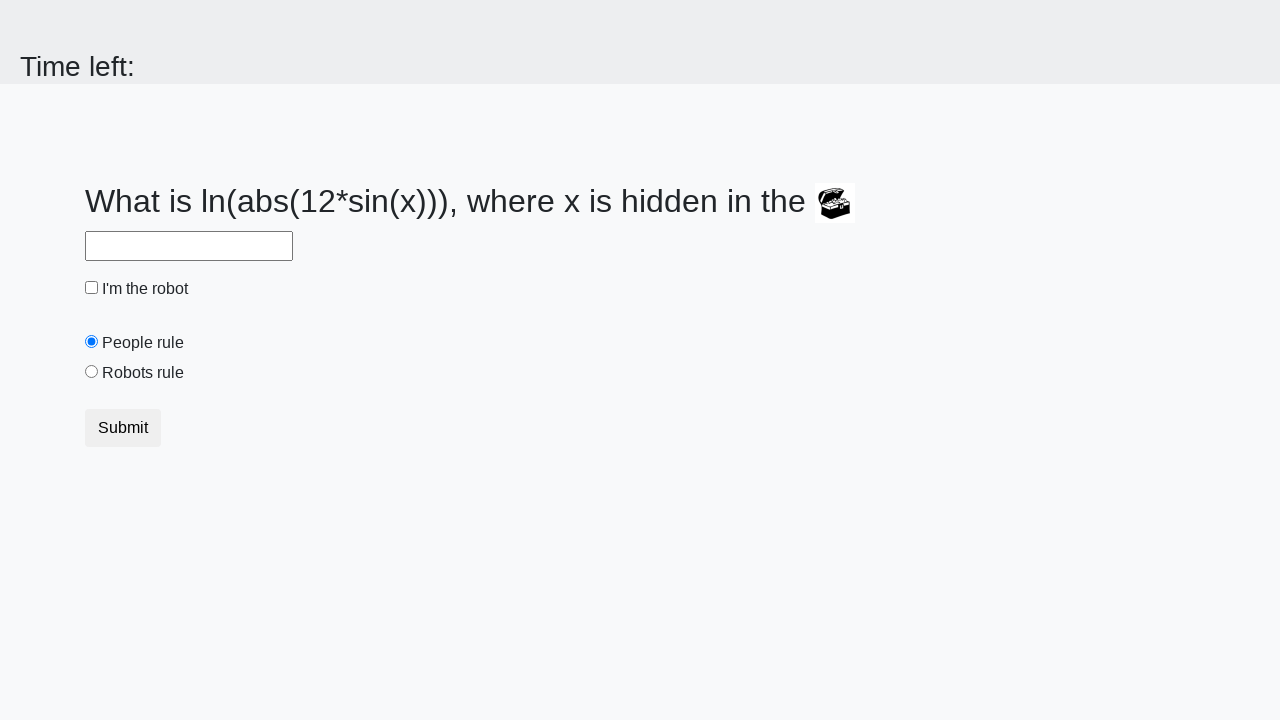

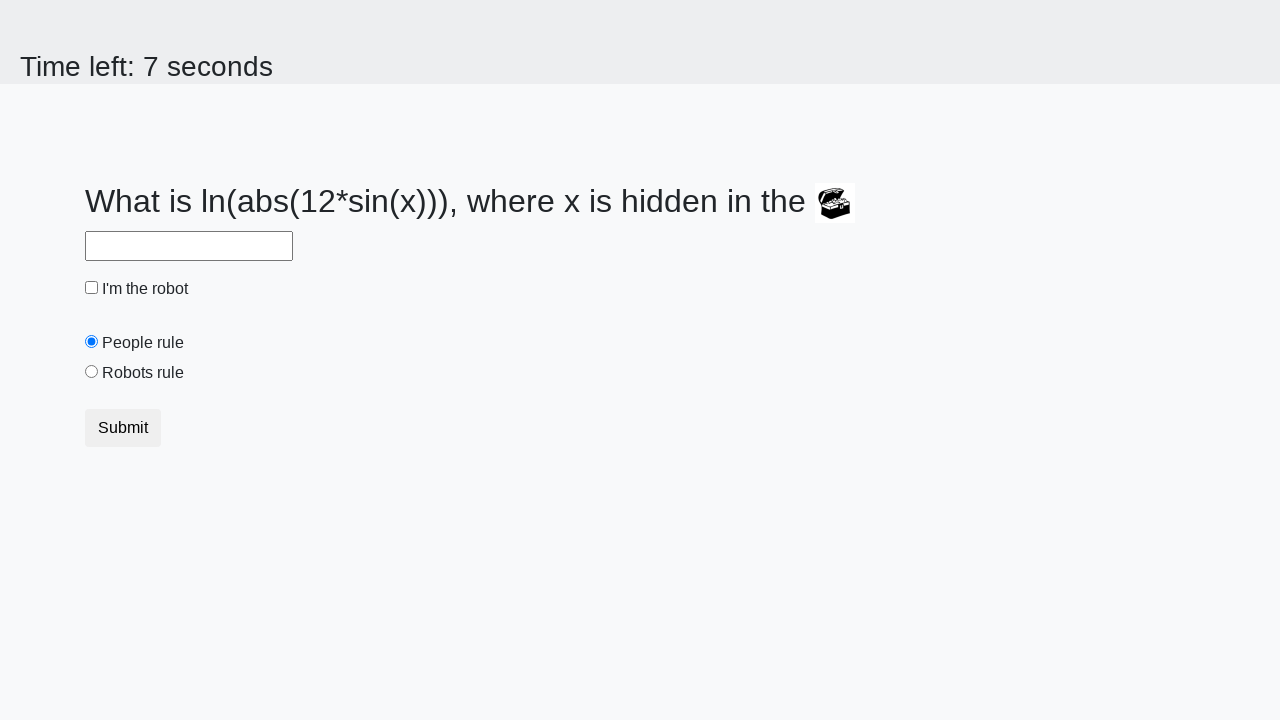